Tests various scrolling operations on a webpage including scrollTo and scrollBy methods, and scrolling to the bottom of the page

Starting URL: https://www.hyrtutorials.com/

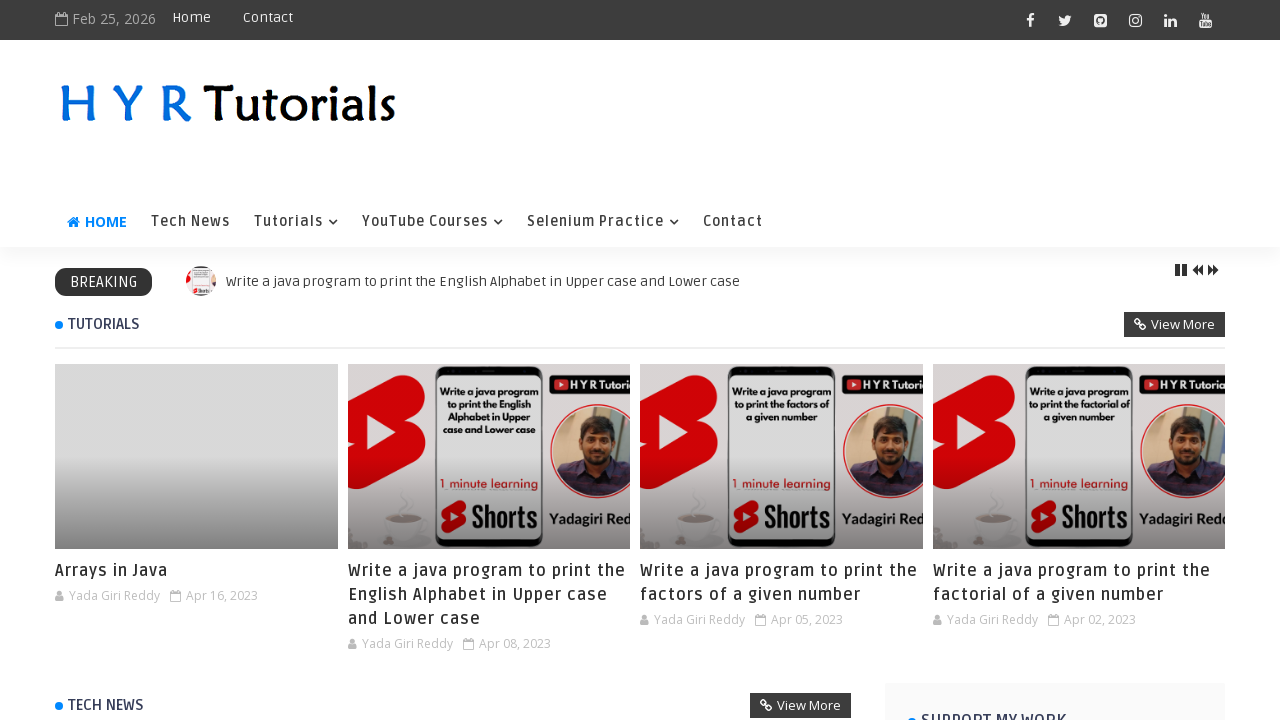

Scrolled to 3000 pixels from top using scrollTo
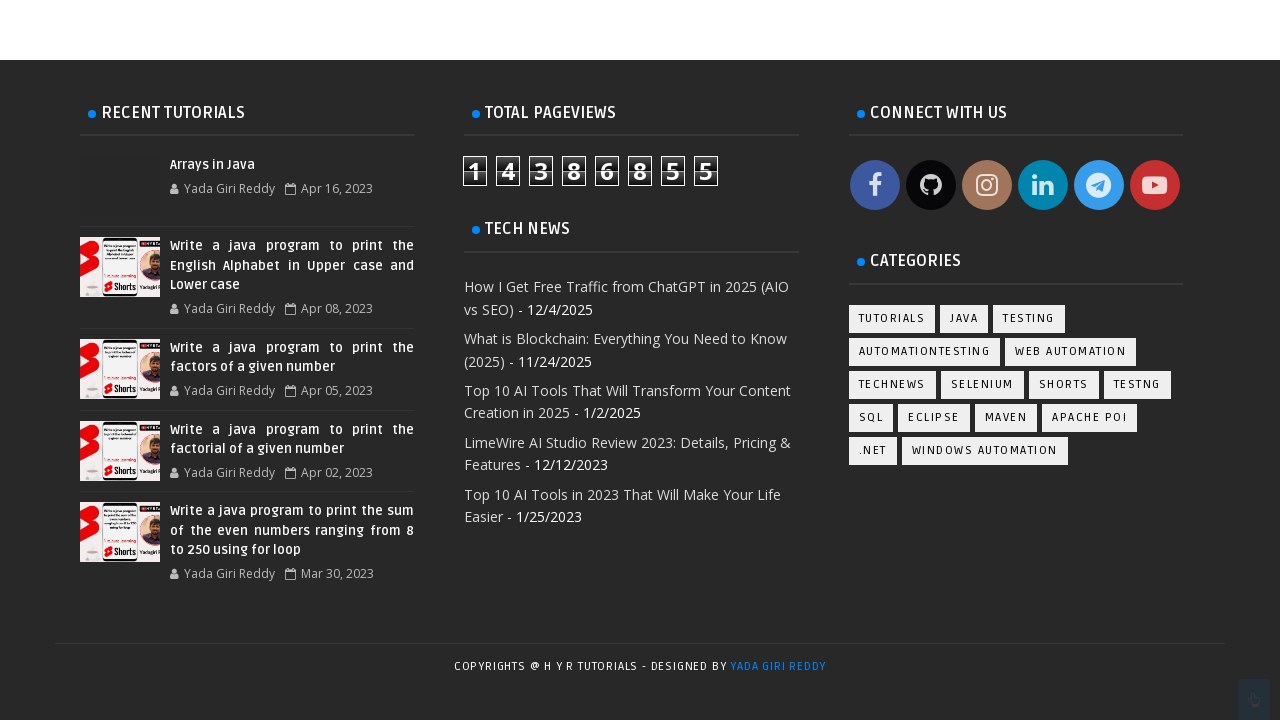

Waited 2000ms for page to stabilize after scrolling to 3000px
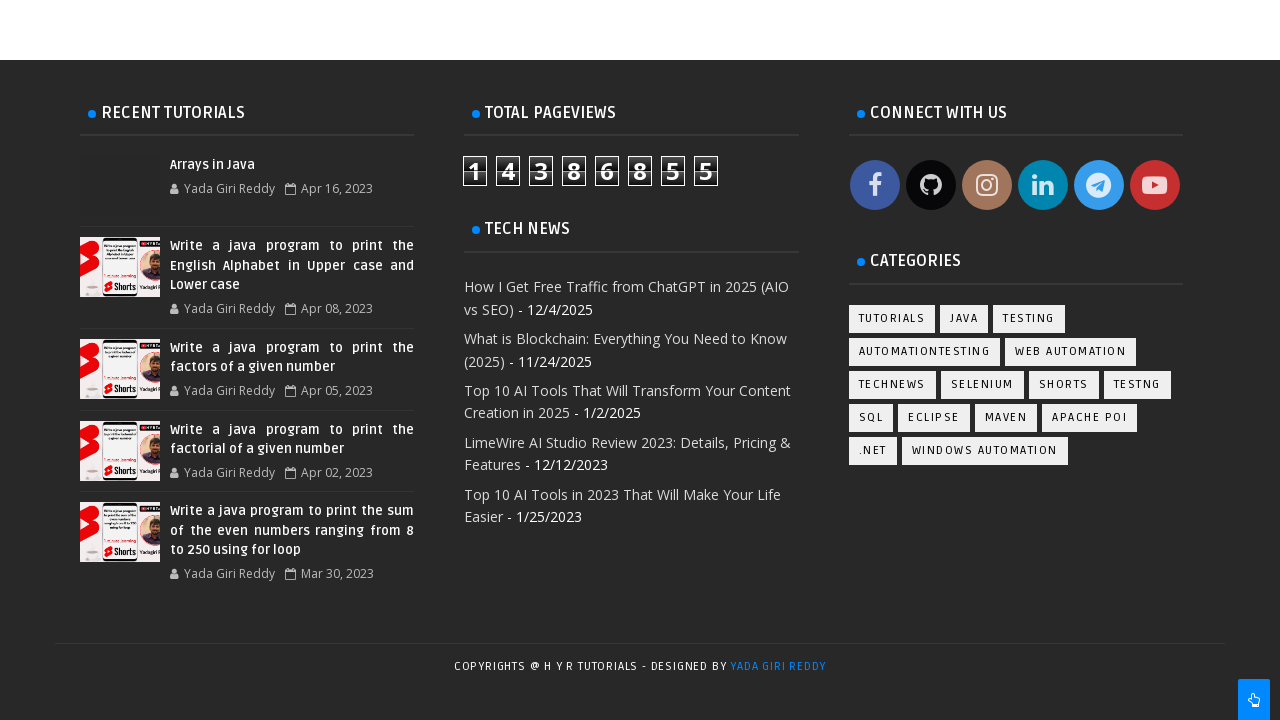

Scrolled to 1000 pixels from top using scrollTo
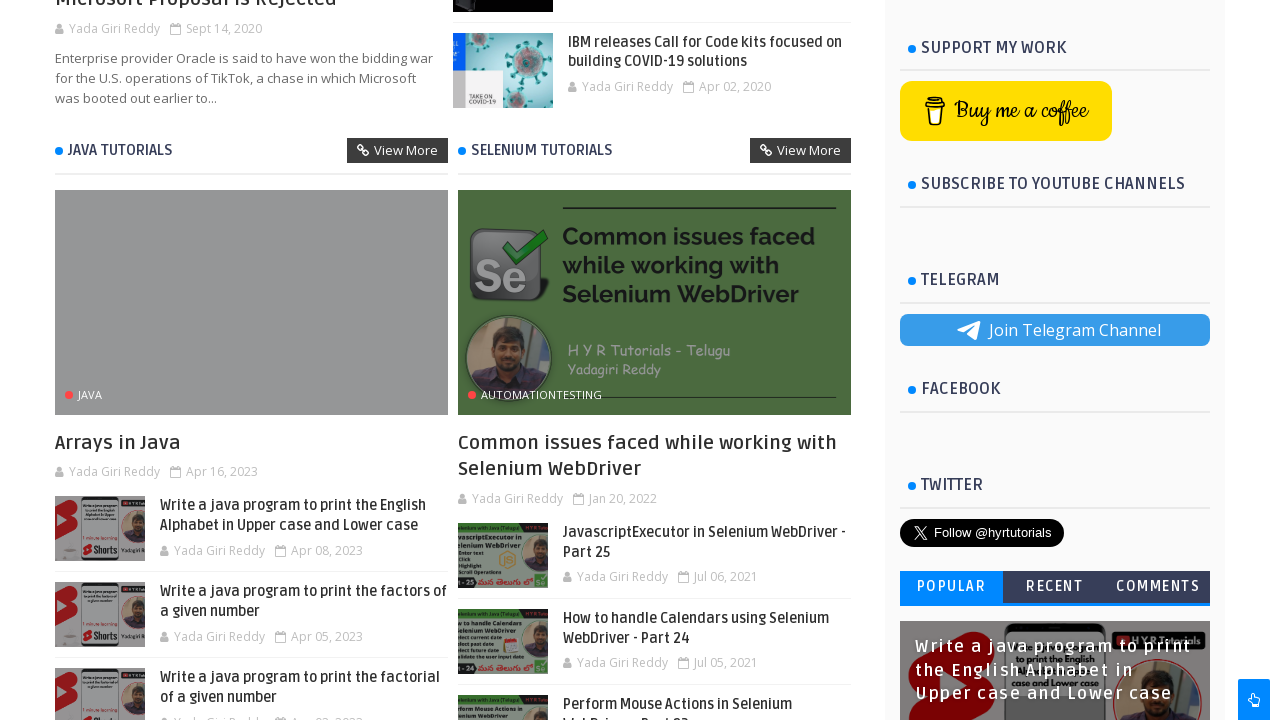

Waited 1000ms for page to stabilize after scrolling to 1000px
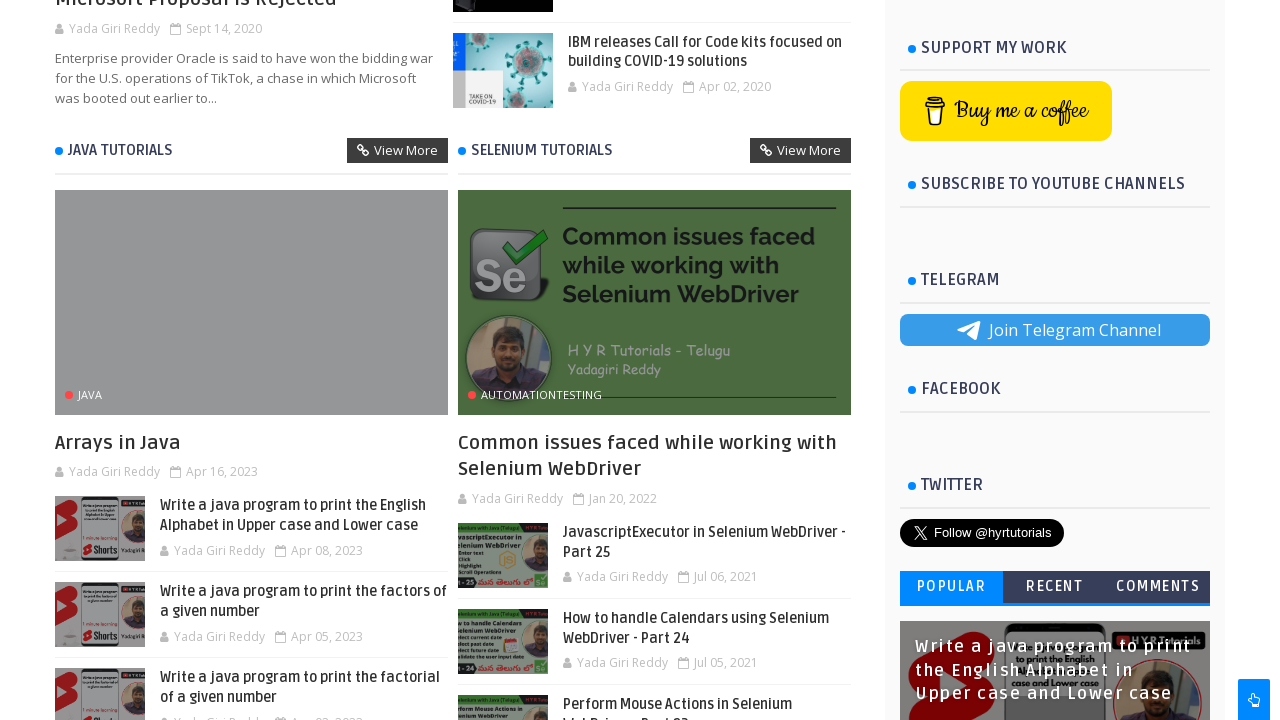

Scrolled down by 3000 pixels from current position using scrollBy
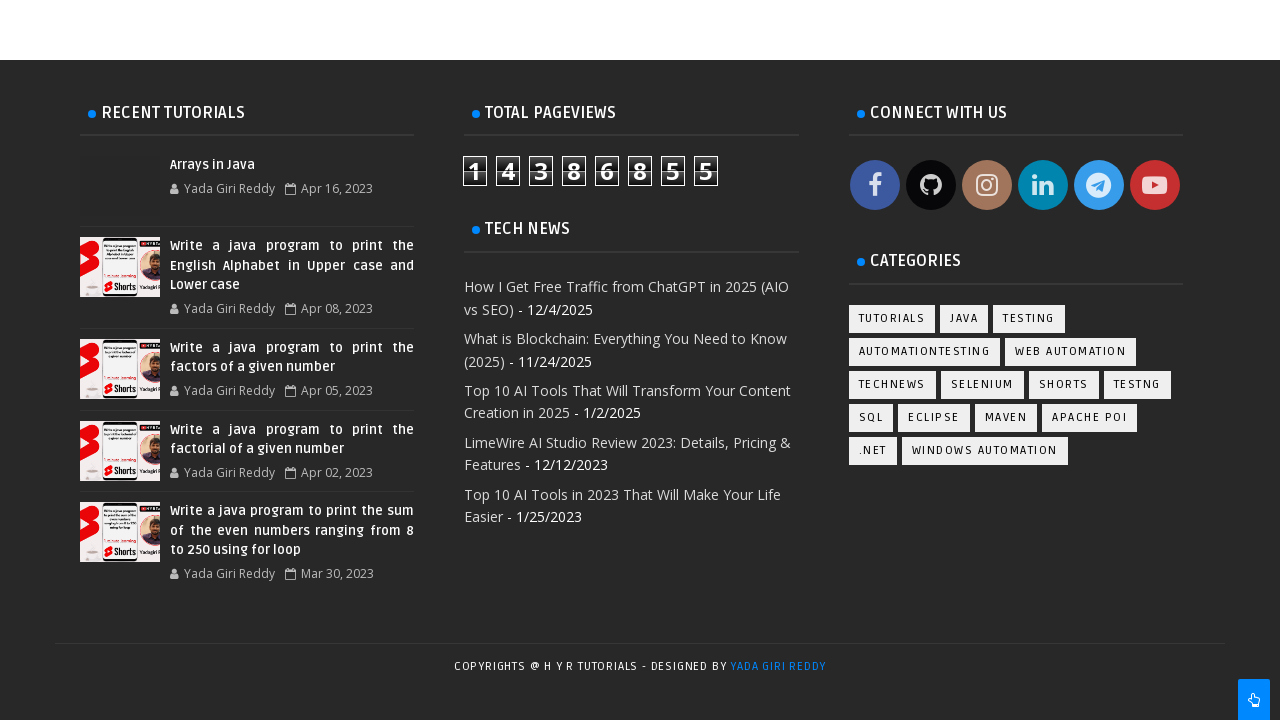

Waited 1000ms for page to stabilize after scrolling by 3000px
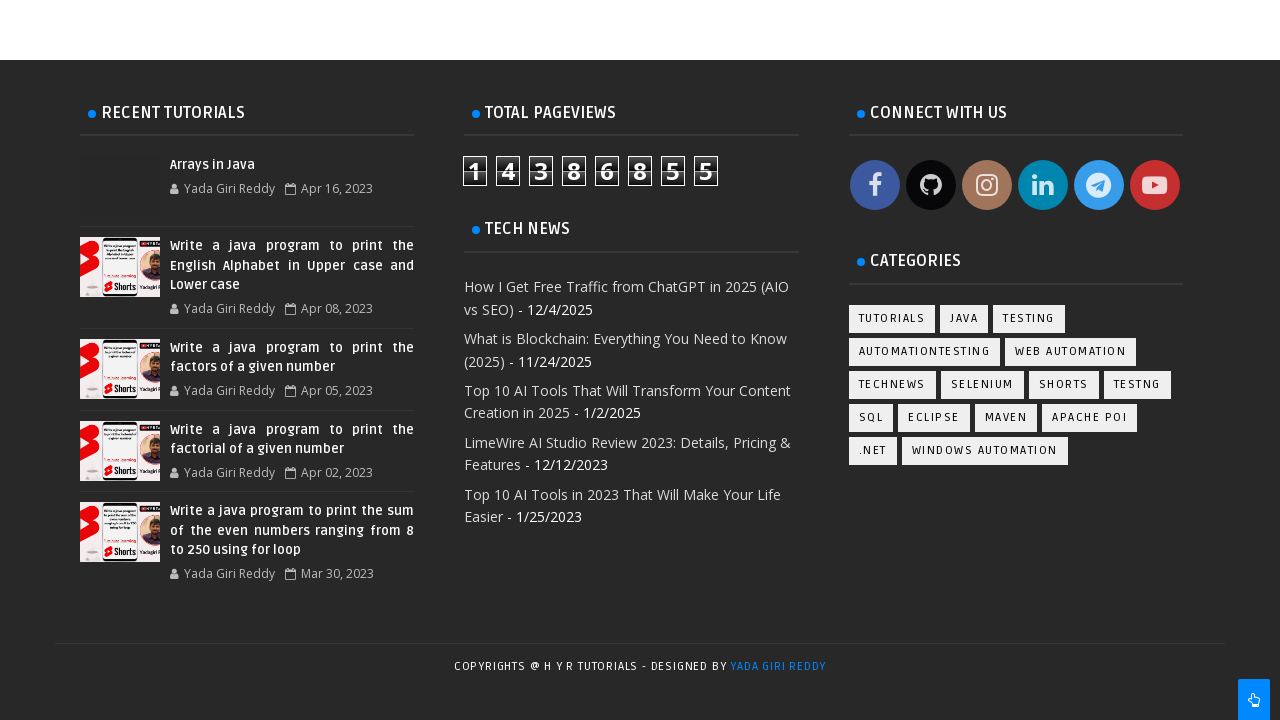

Scrolled to the bottom of the page using scrollTo with document.body.scrollHeight
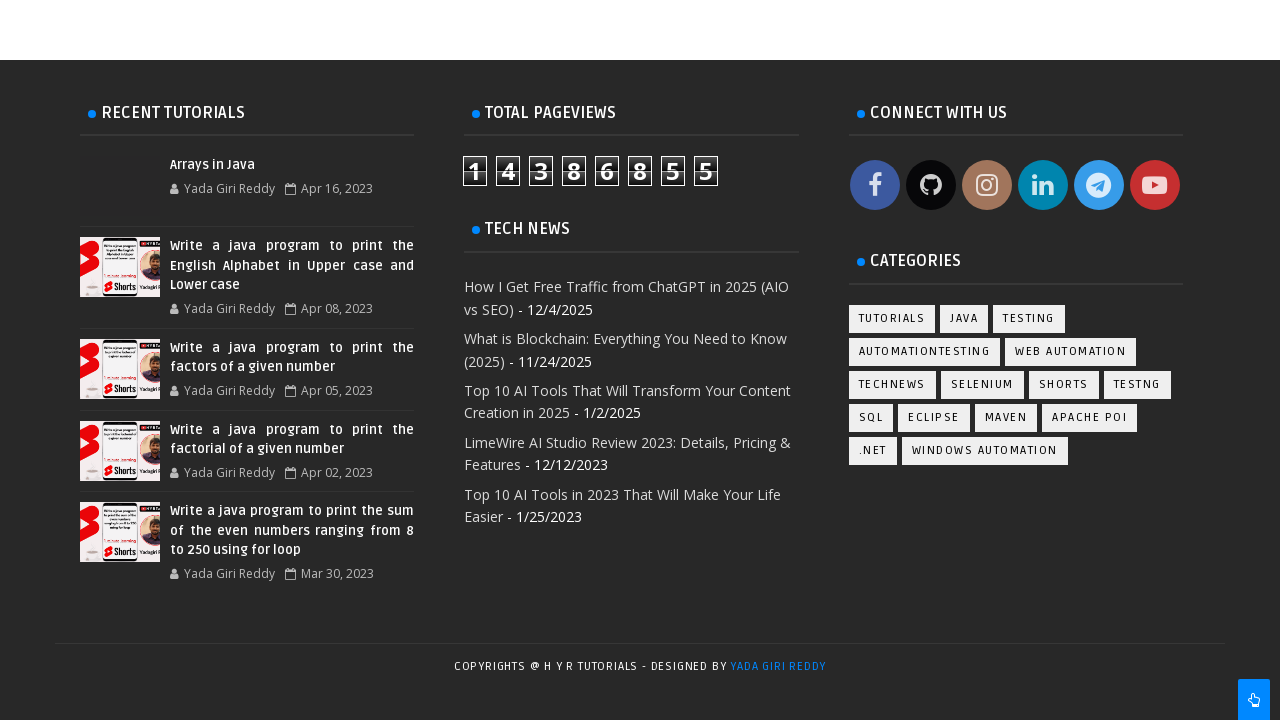

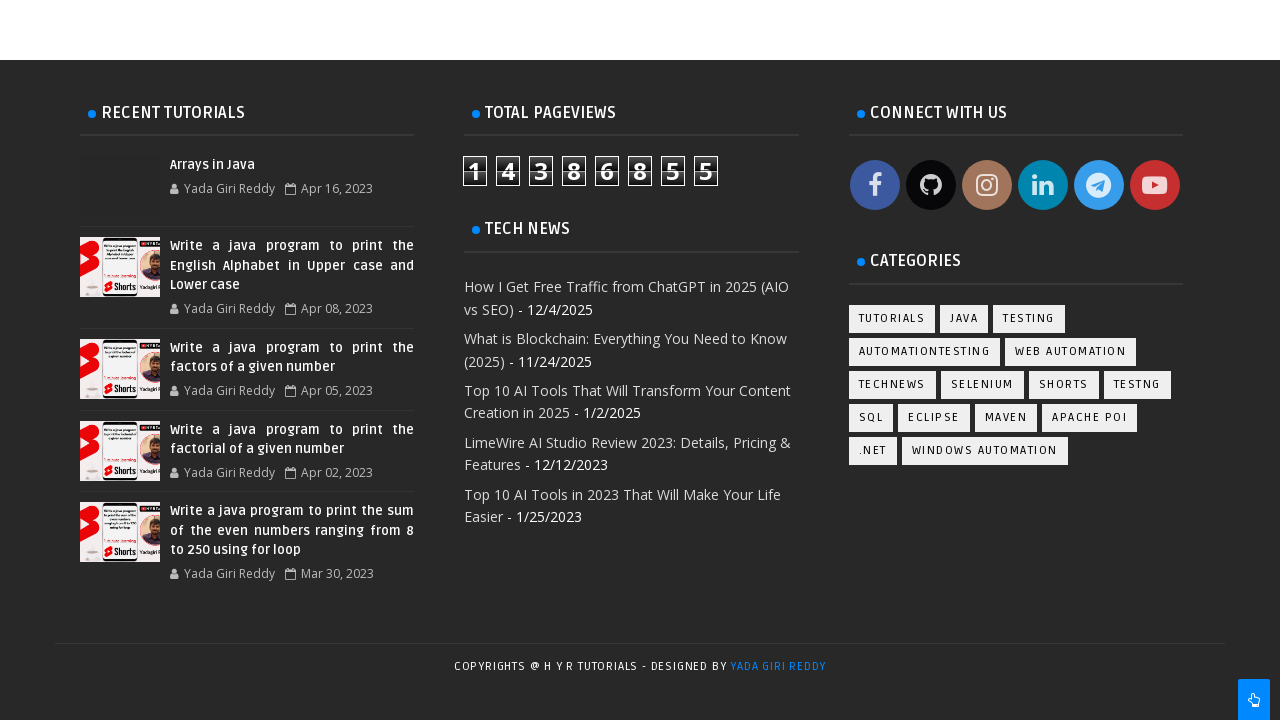